Tests an instant JavaScript alert by clicking a button and accepting the alert dialog

Starting URL: https://demoqa.com/alerts

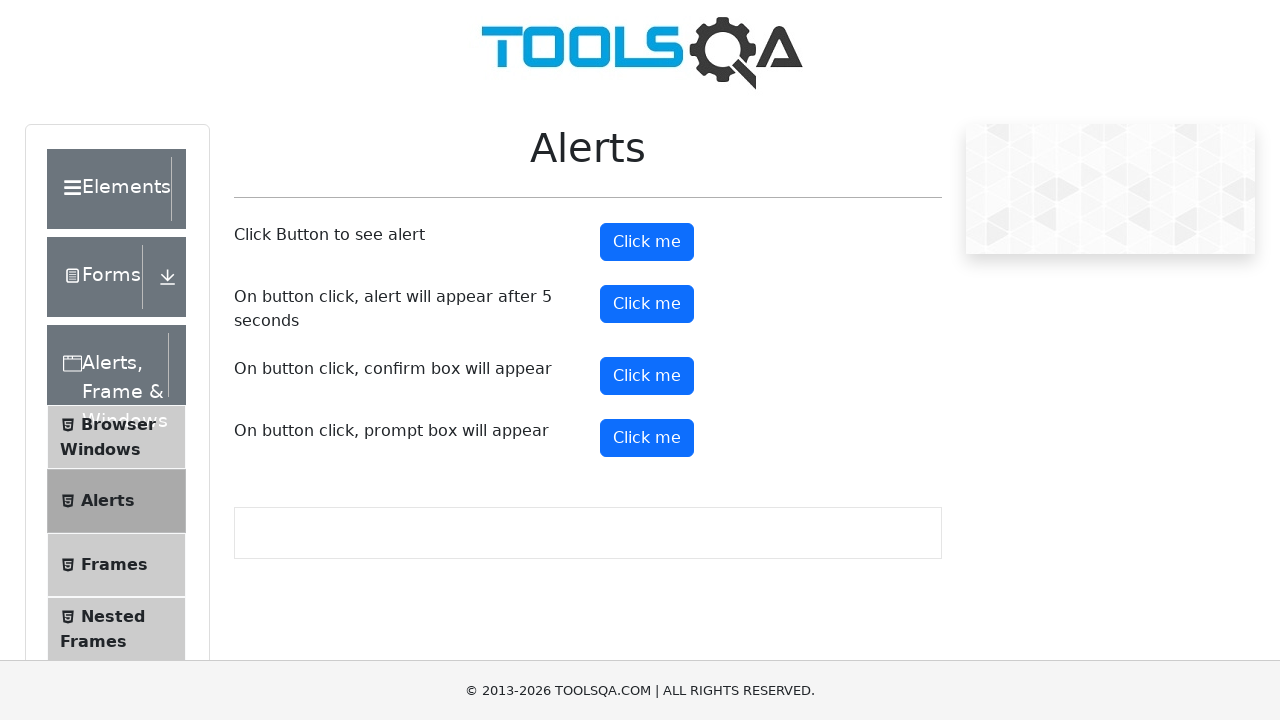

Clicked the alert button to trigger instant JavaScript alert at (647, 242) on #alertButton
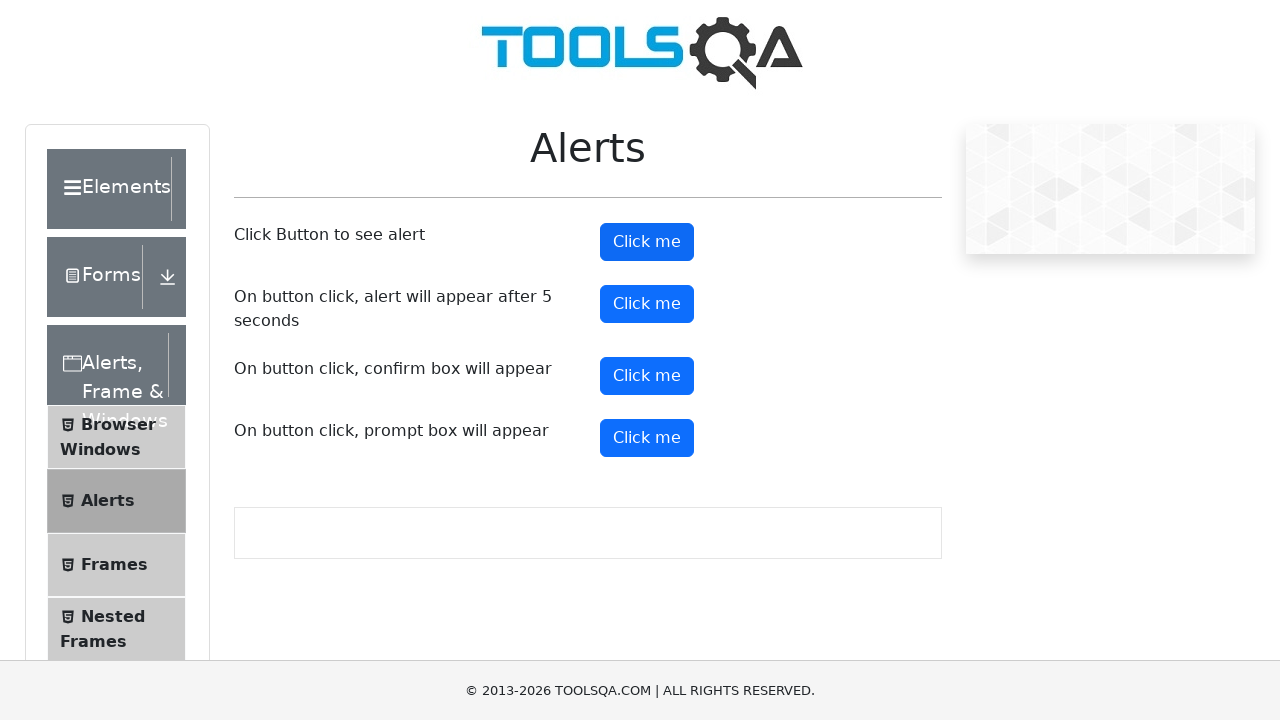

Alert dialog accepted
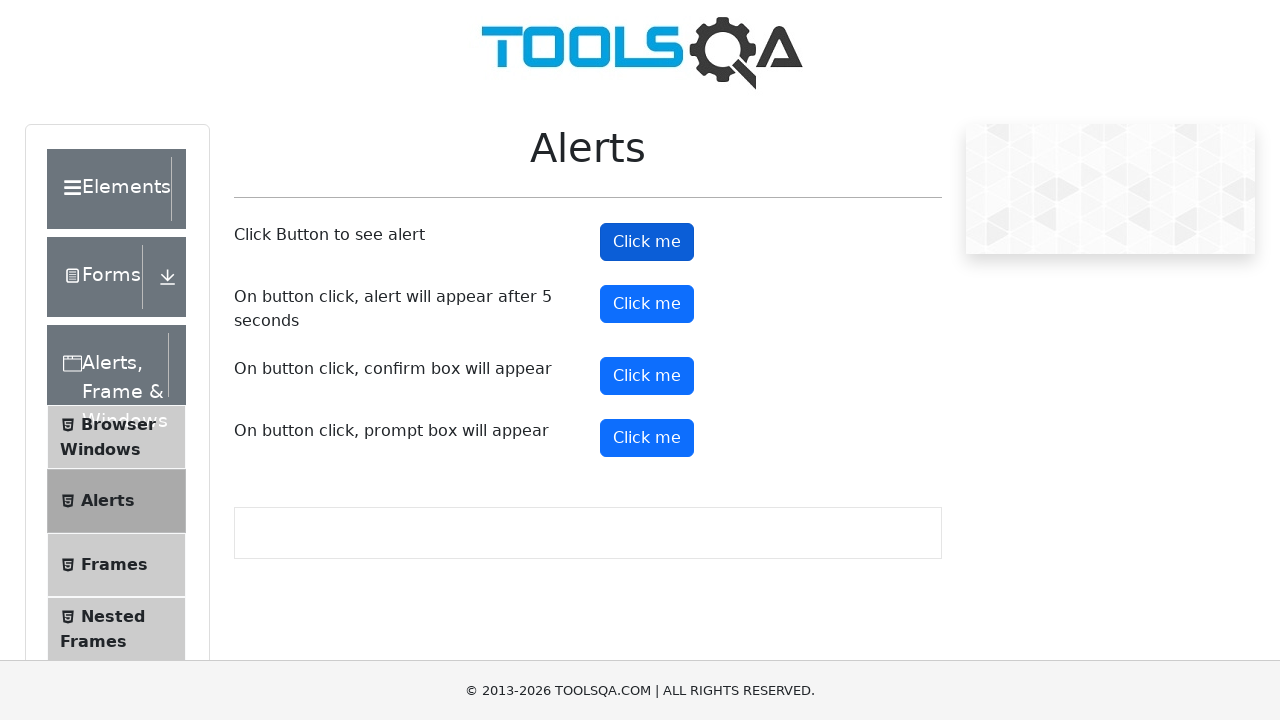

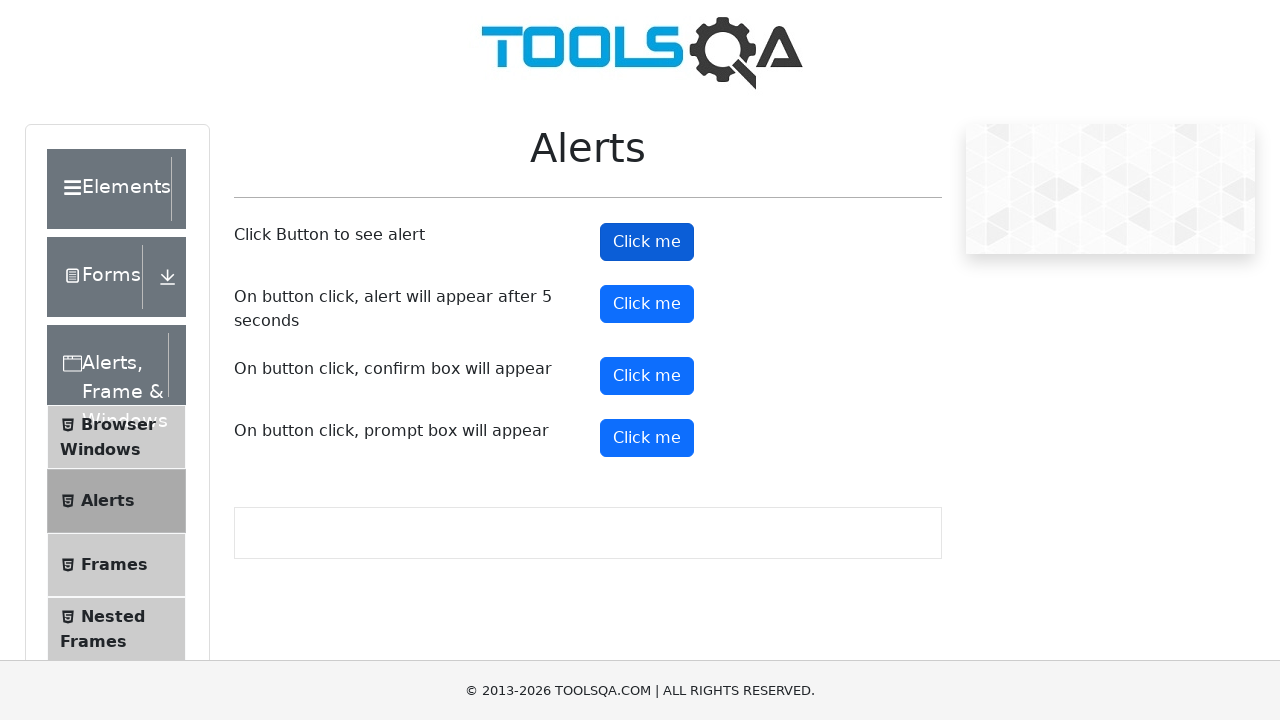